Tests dropdown menu interaction by clicking on a dropdown button and then selecting the Facebook option from the dropdown menu

Starting URL: https://omayo.blogspot.com/

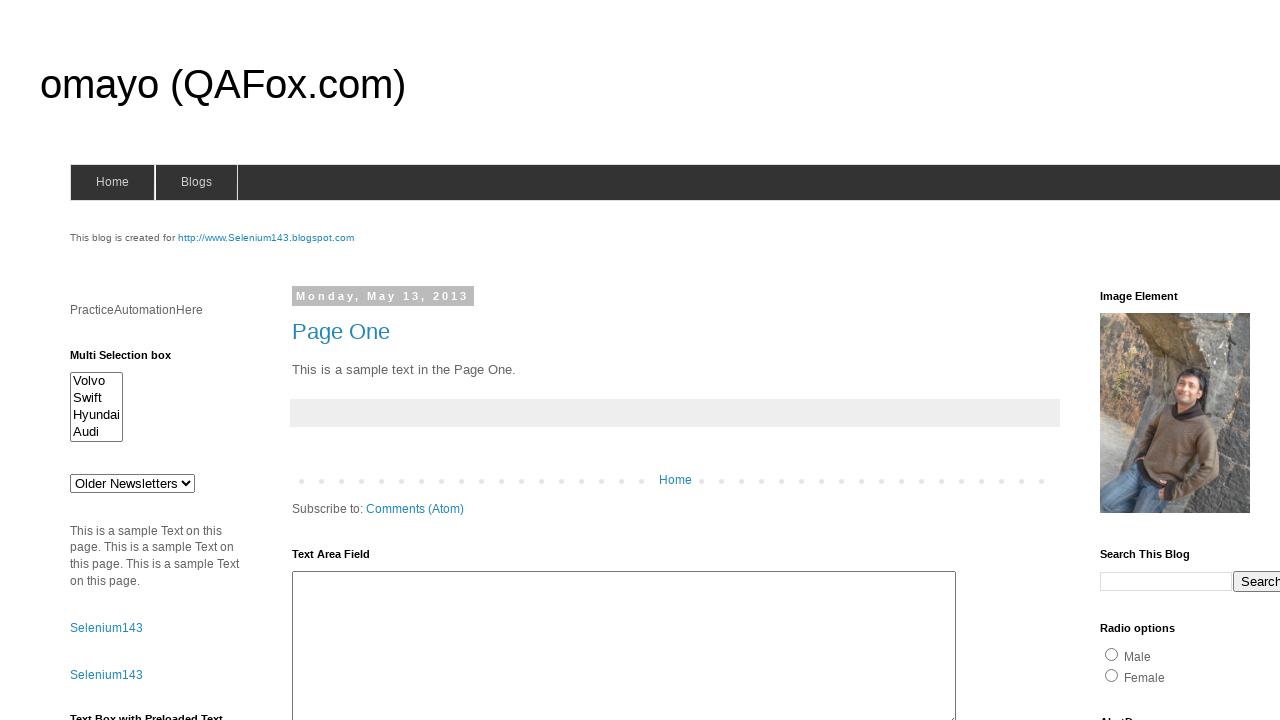

Clicked on the dropdown button at (1227, 360) on .dropbtn
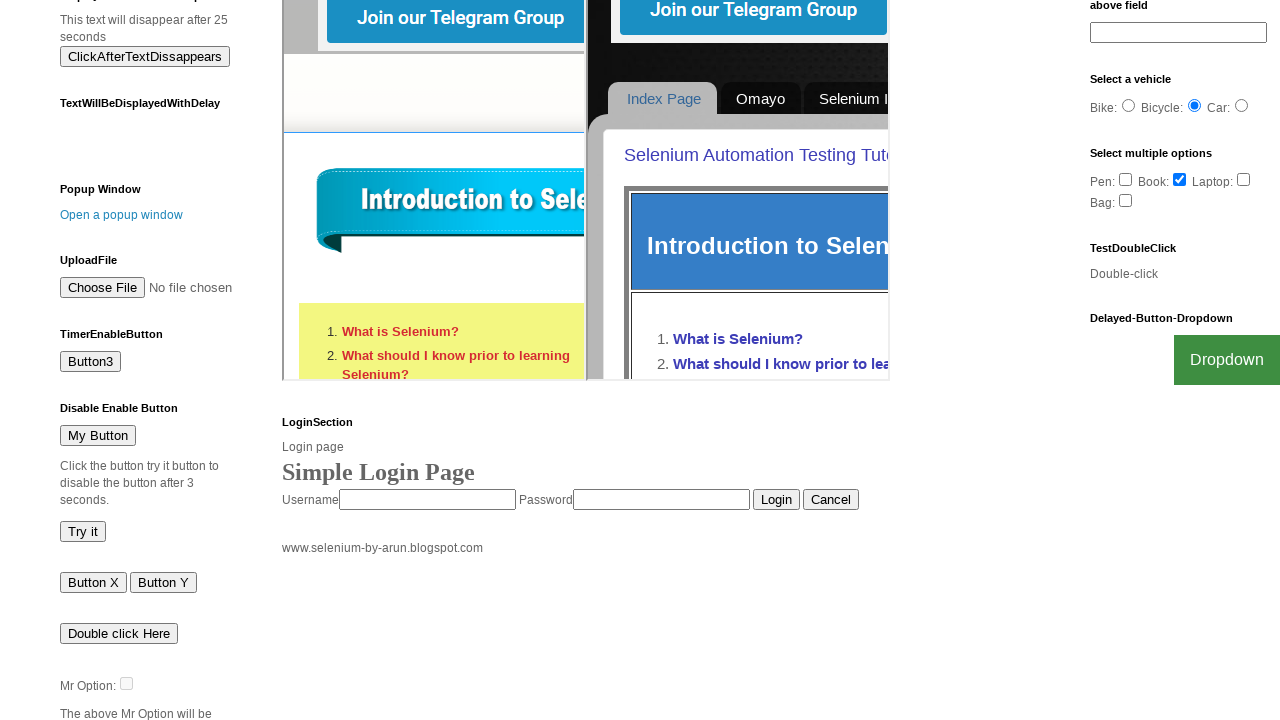

Waited for Facebook link to be visible
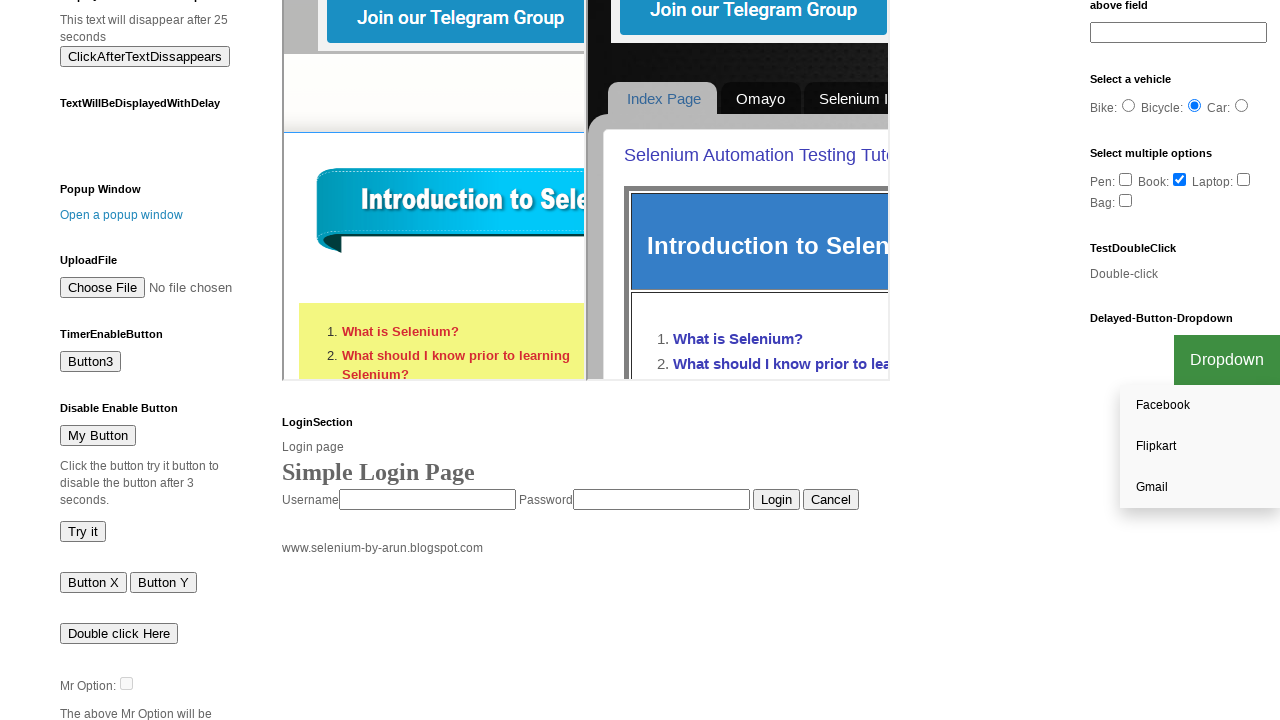

Clicked on the Facebook option from the dropdown menu at (1200, 406) on a:has-text('Facebook')
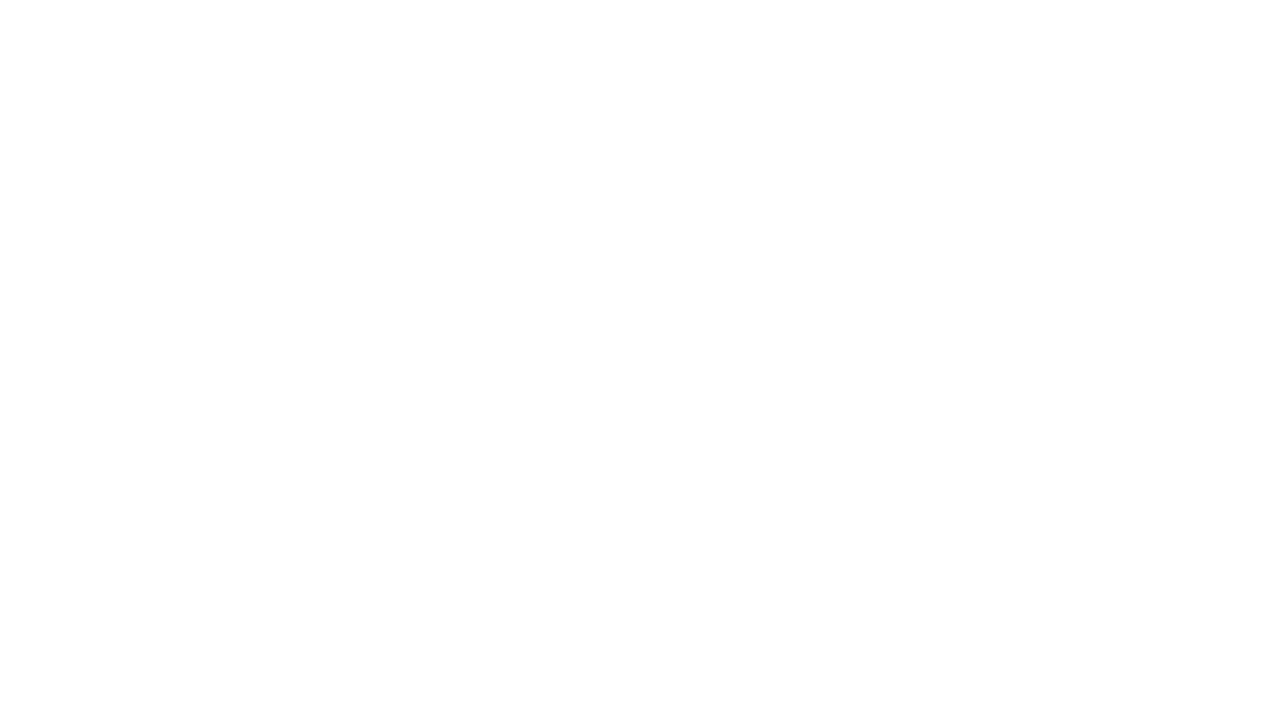

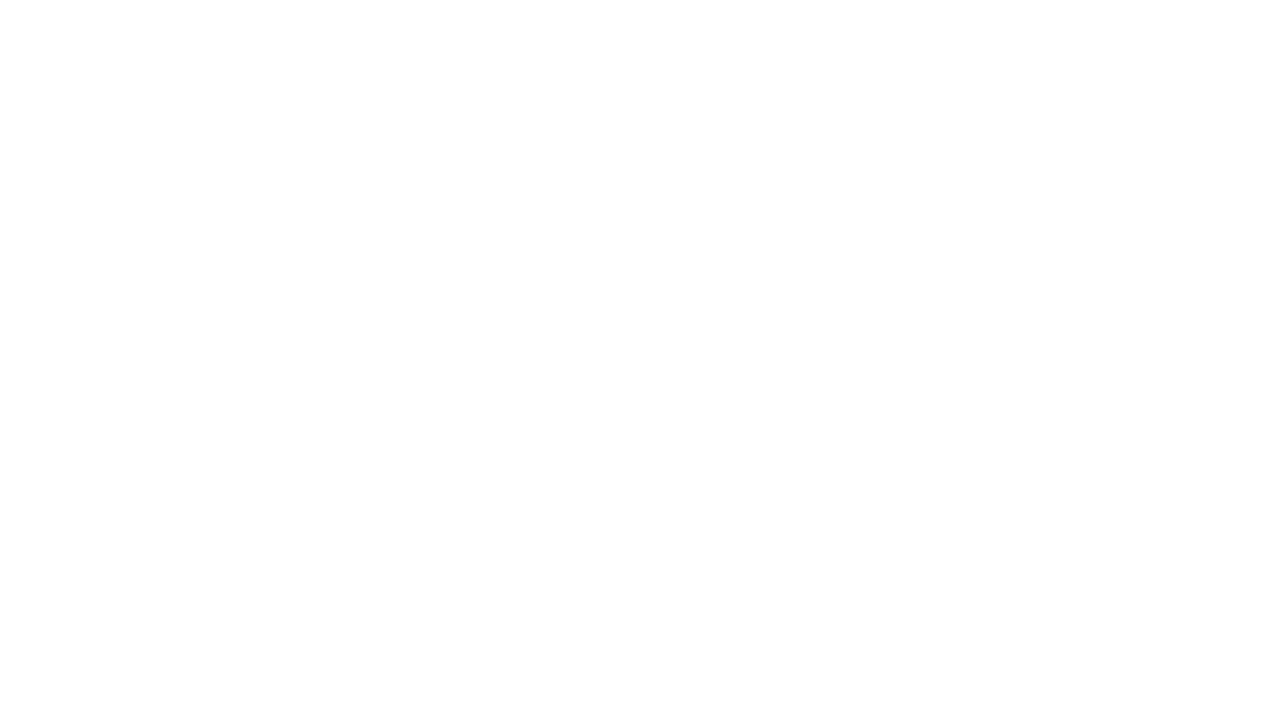